Tests new user registration with email by filling the registration form and verifying email confirmation page appears

Starting URL: https://b2c.passport.rt.ru/

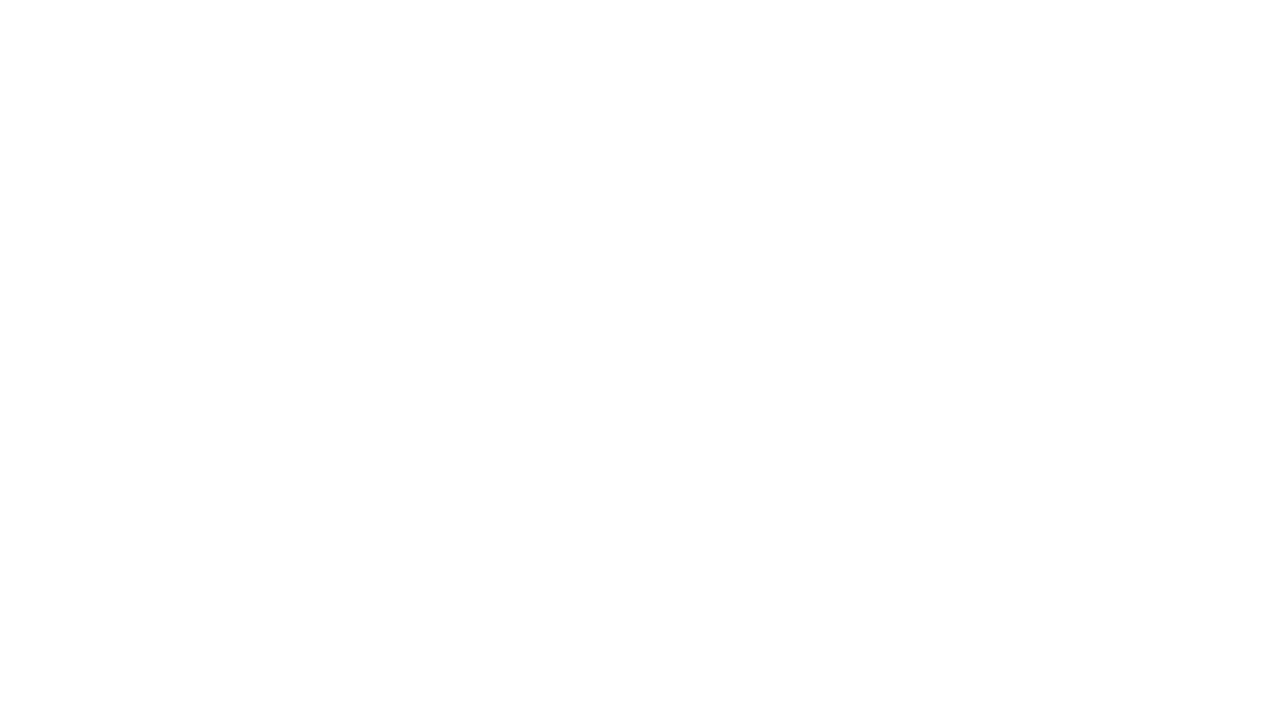

Clicked register link at (1010, 478) on #kc-register
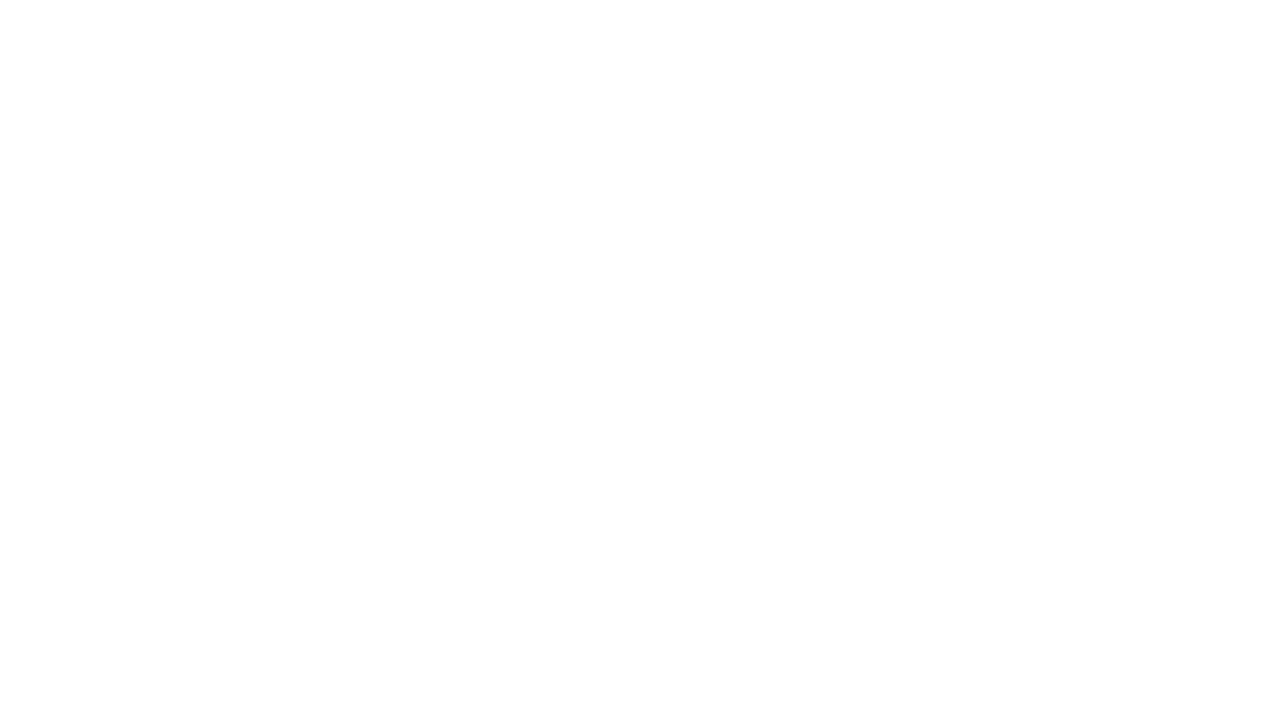

Filled first name field with 'Жан-Жак' on input[name="firstName"]
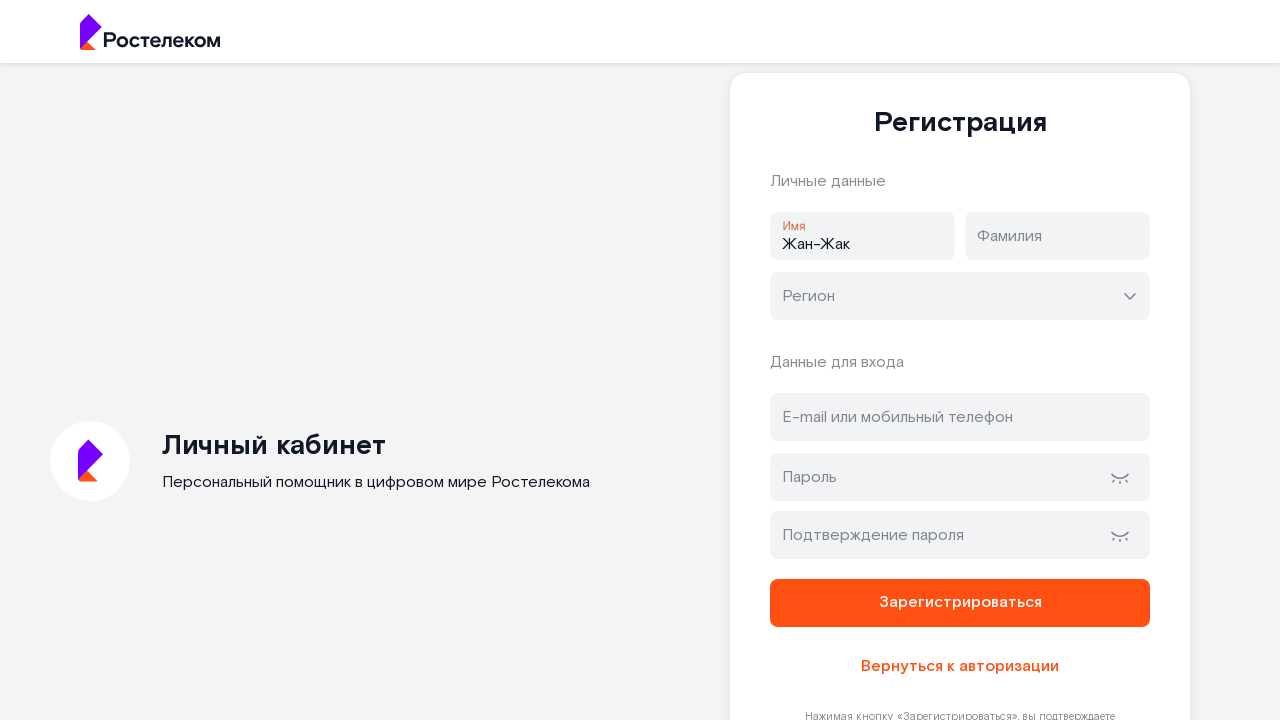

Filled last name field with 'Руссо' on input[name="lastName"]
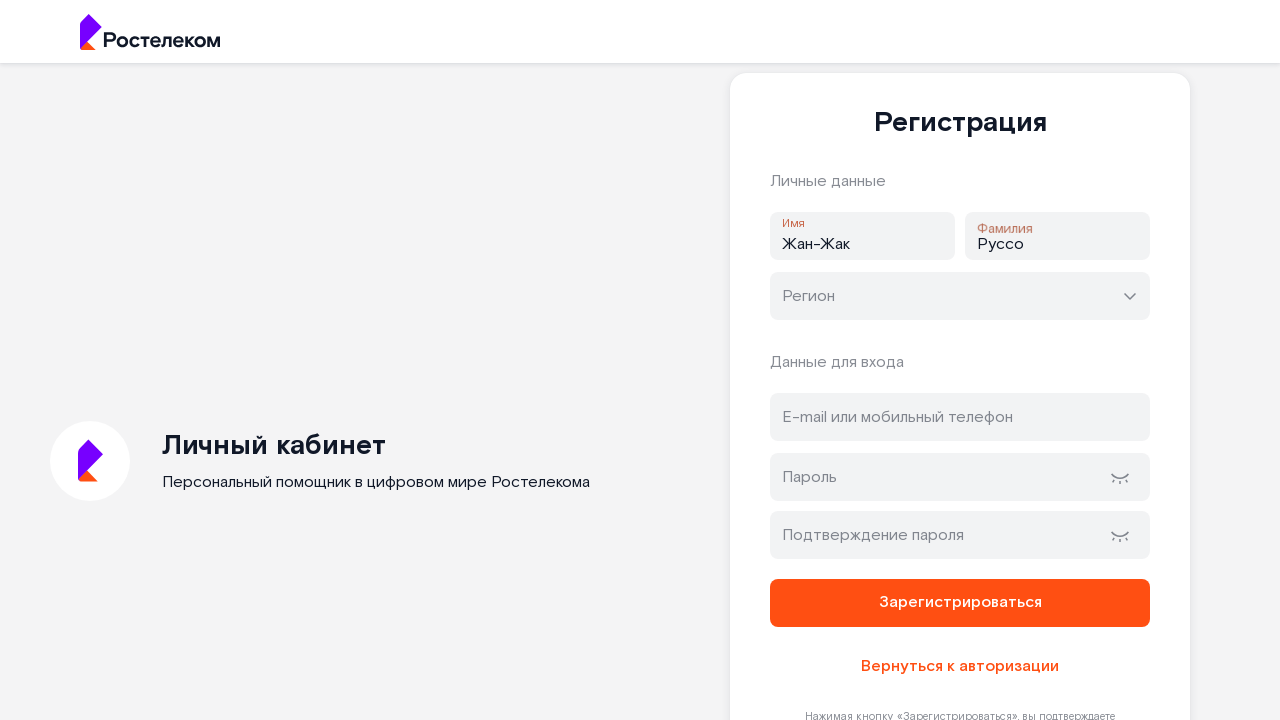

Filled email address field with 'testuser2024@mail.ru' on #address
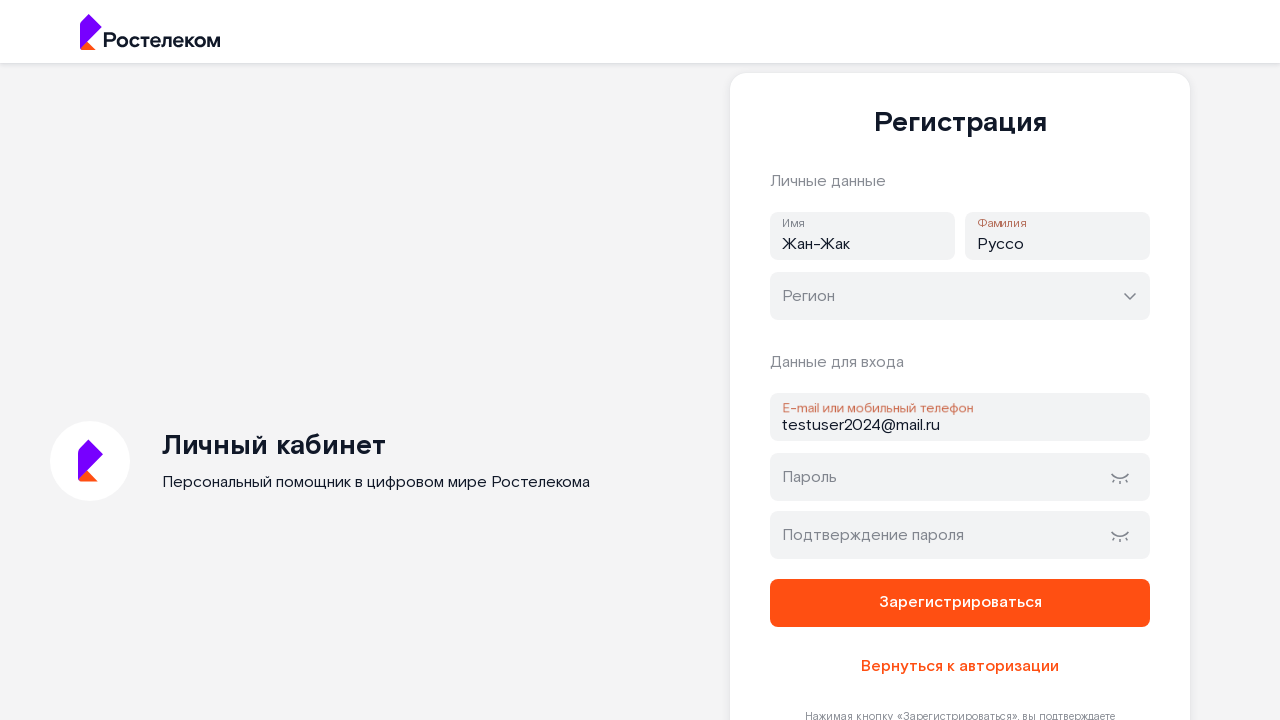

Filled password field on #password
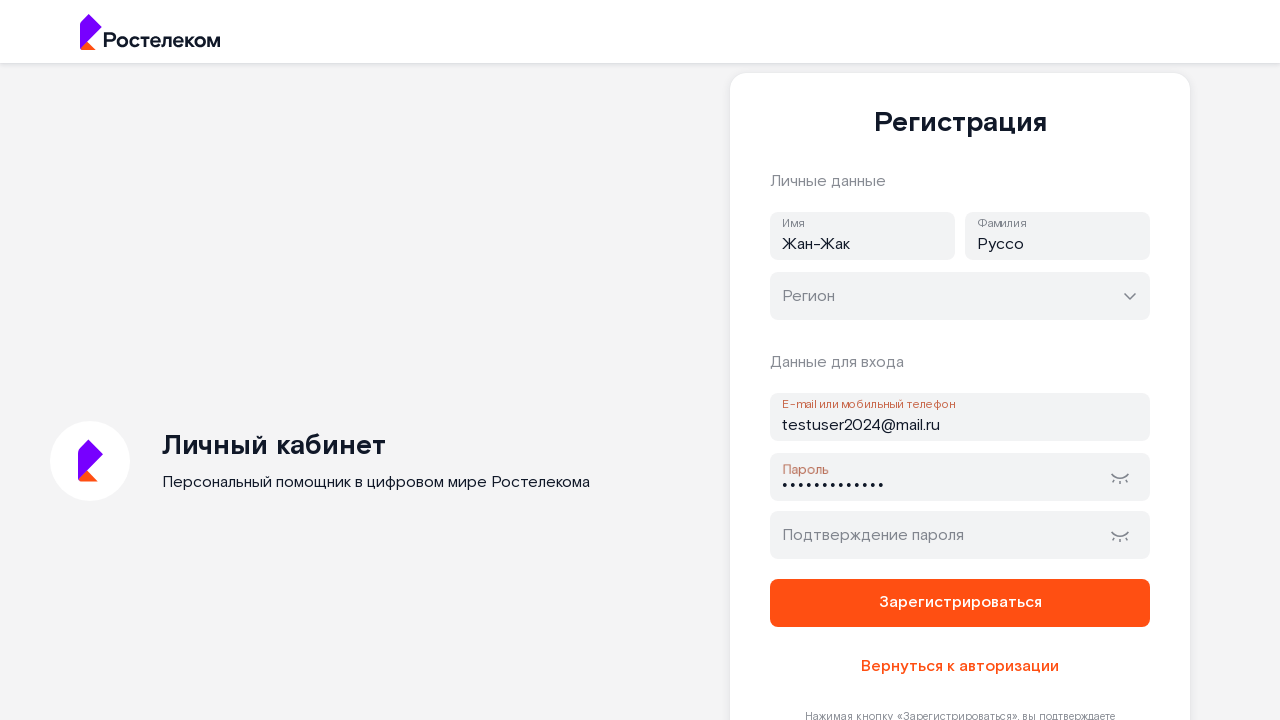

Filled password confirmation field on #password-confirm
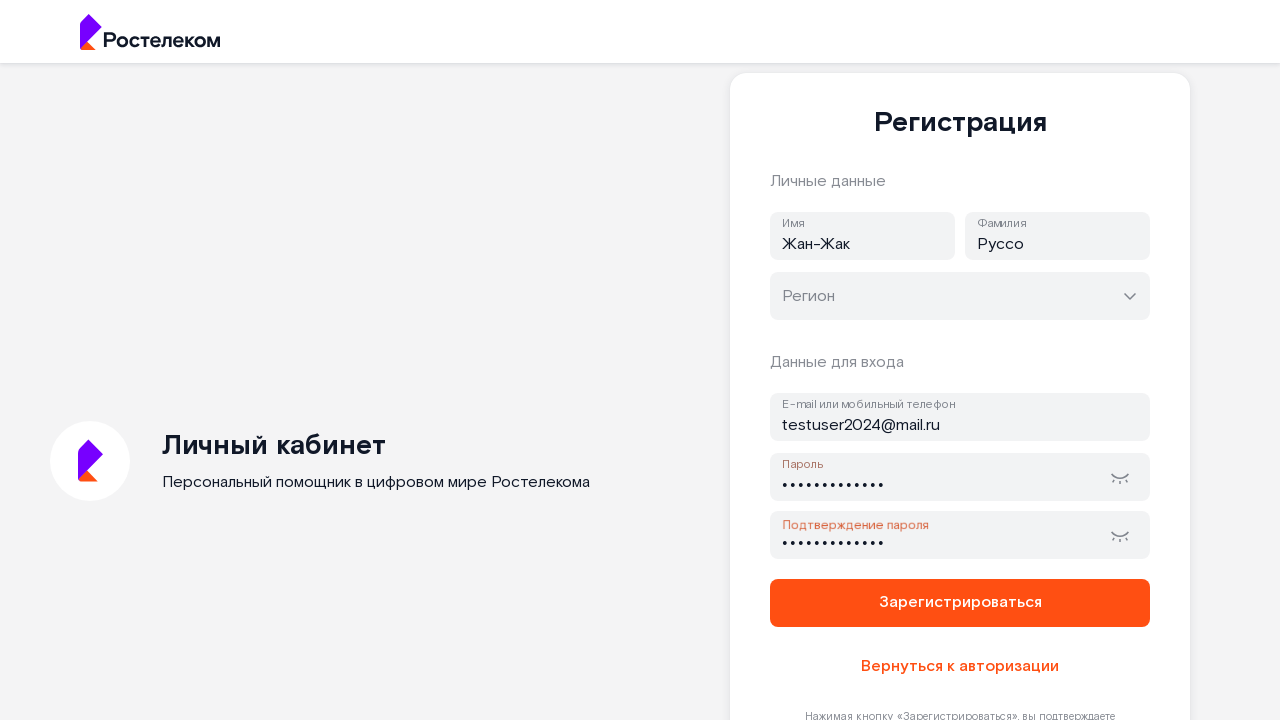

Clicked register button to submit registration form at (960, 603) on button[name="register"]
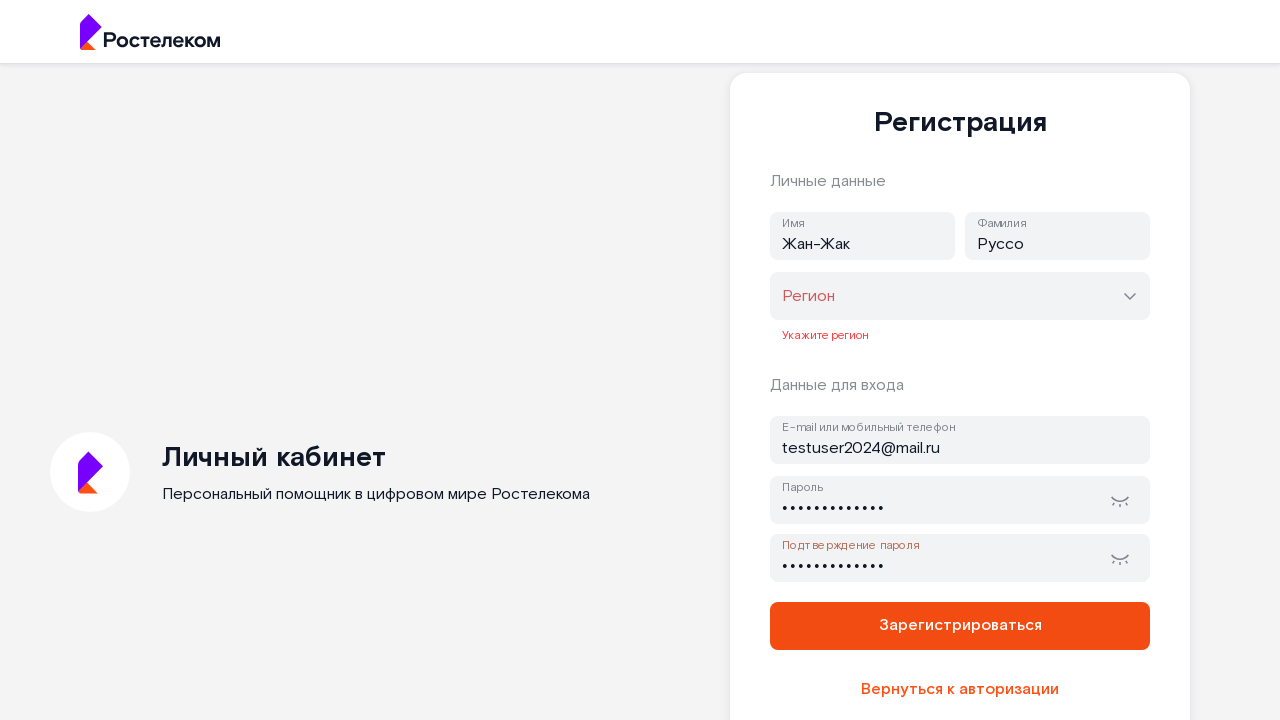

Email confirmation page loaded with heading visible
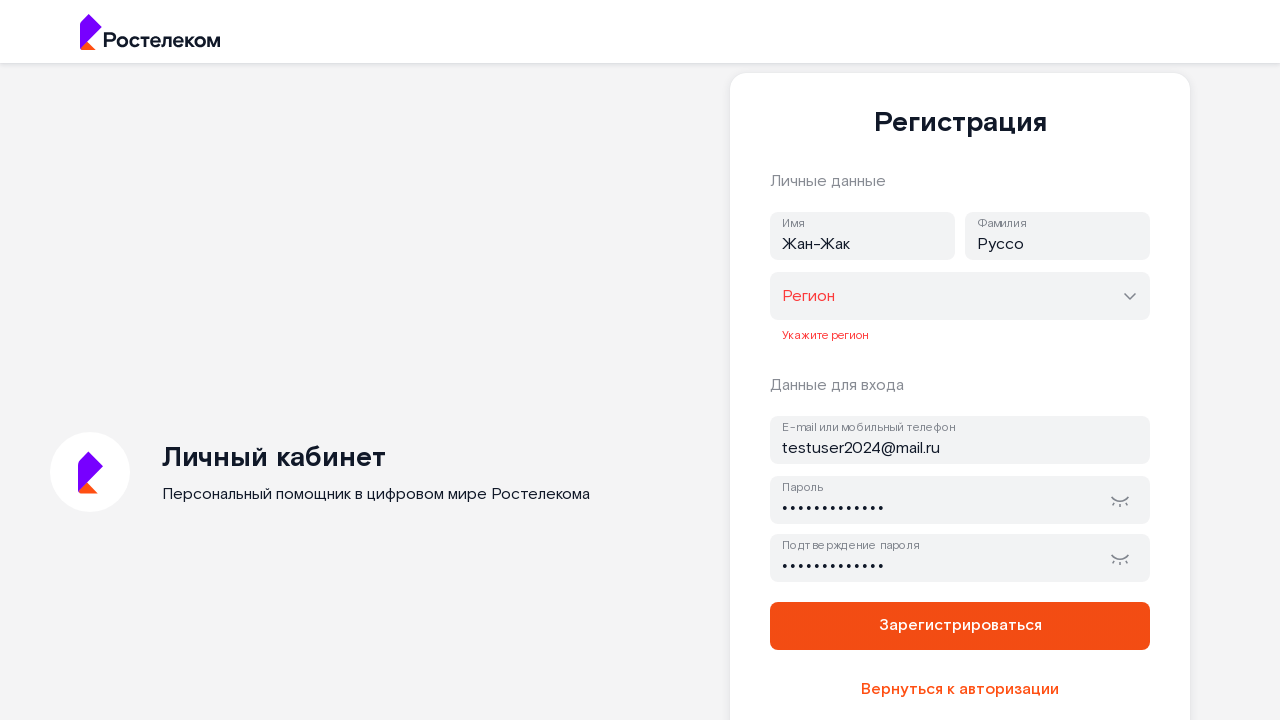

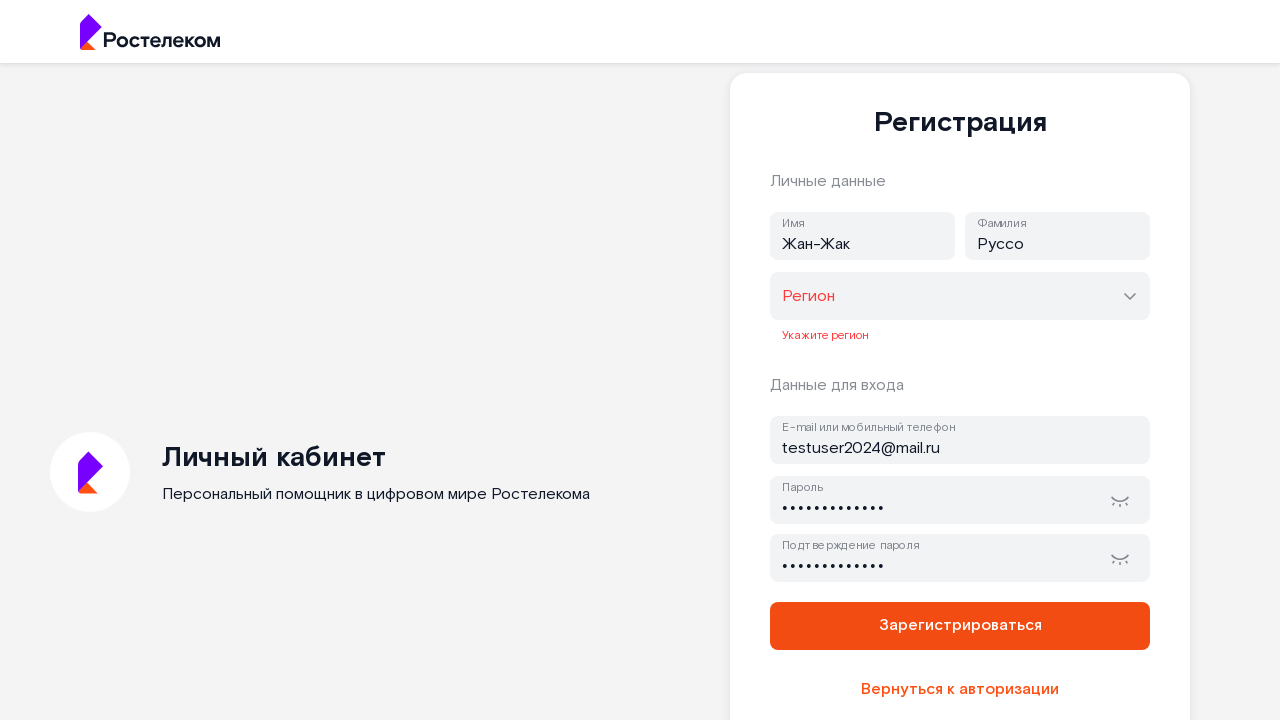